Tests navigation to Browse Languages page and verifies table headers "Language" and "Author" are displayed

Starting URL: http://www.99-bottles-of-beer.net/

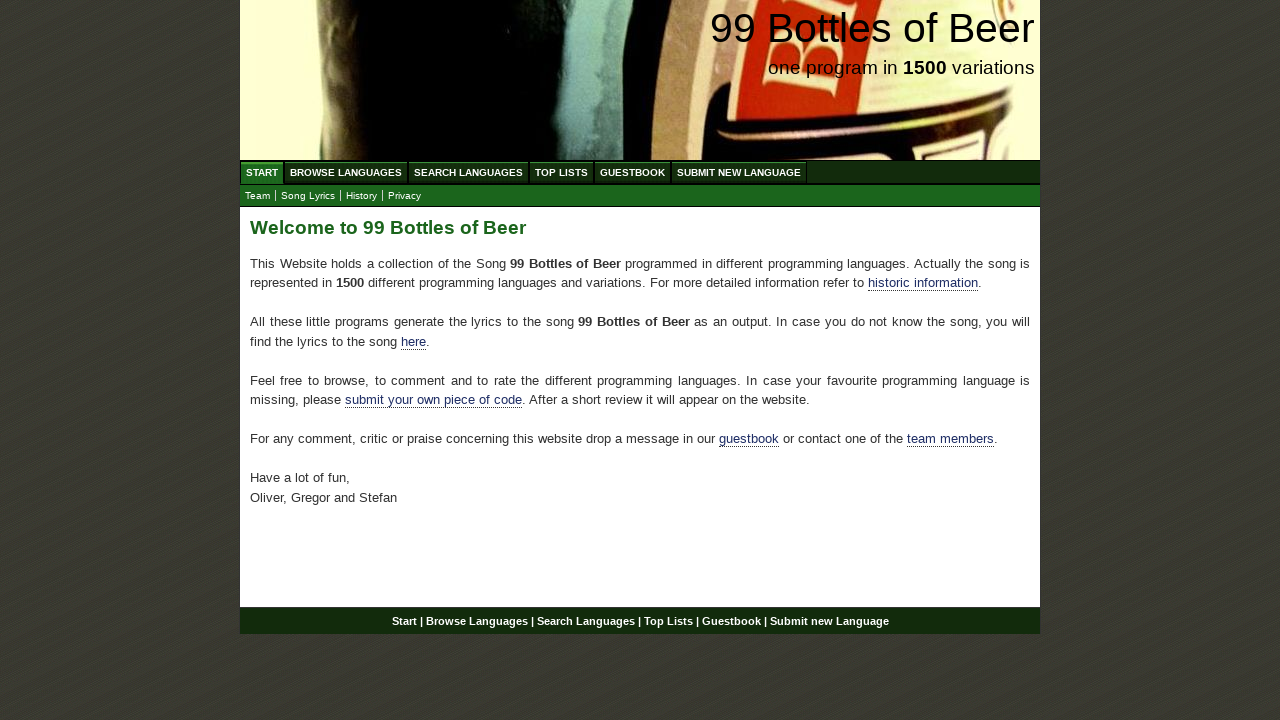

Clicked on Browse Languages menu item at (346, 172) on xpath=//div[@id='navigation']/ul[@id='menu']/li/a[@href='/abc.html']
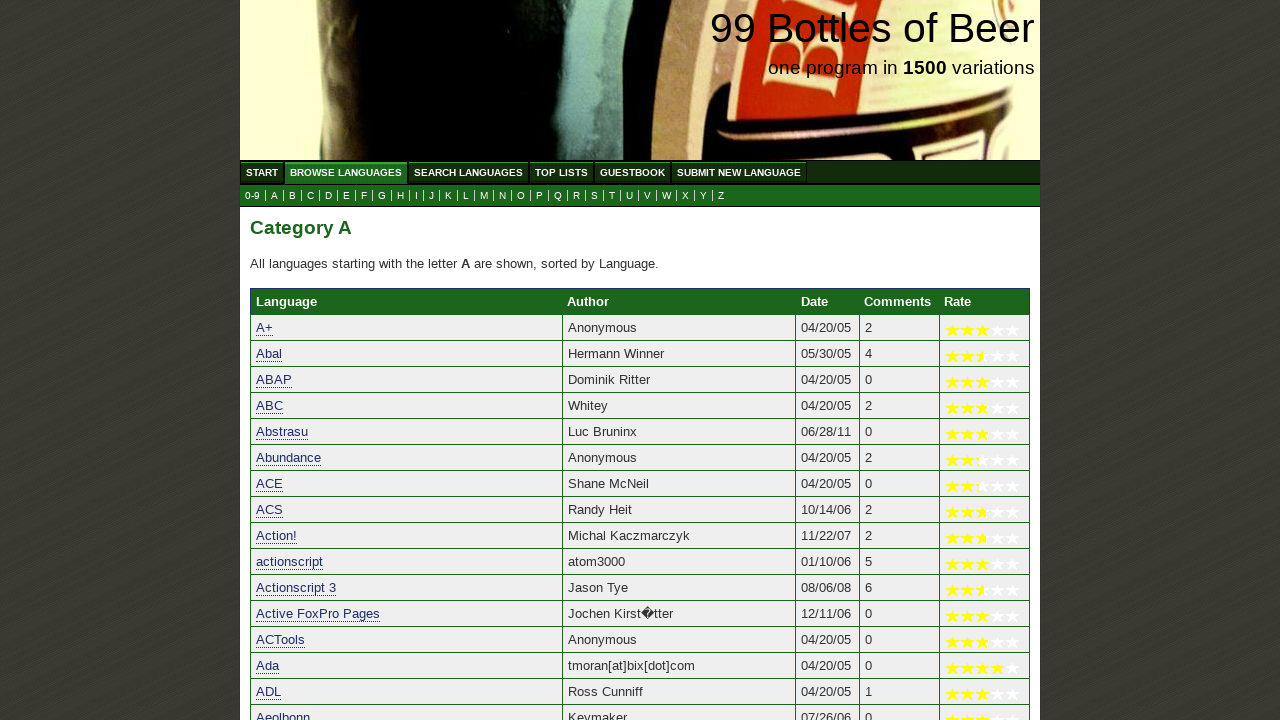

Waited for Language header to be displayed in table
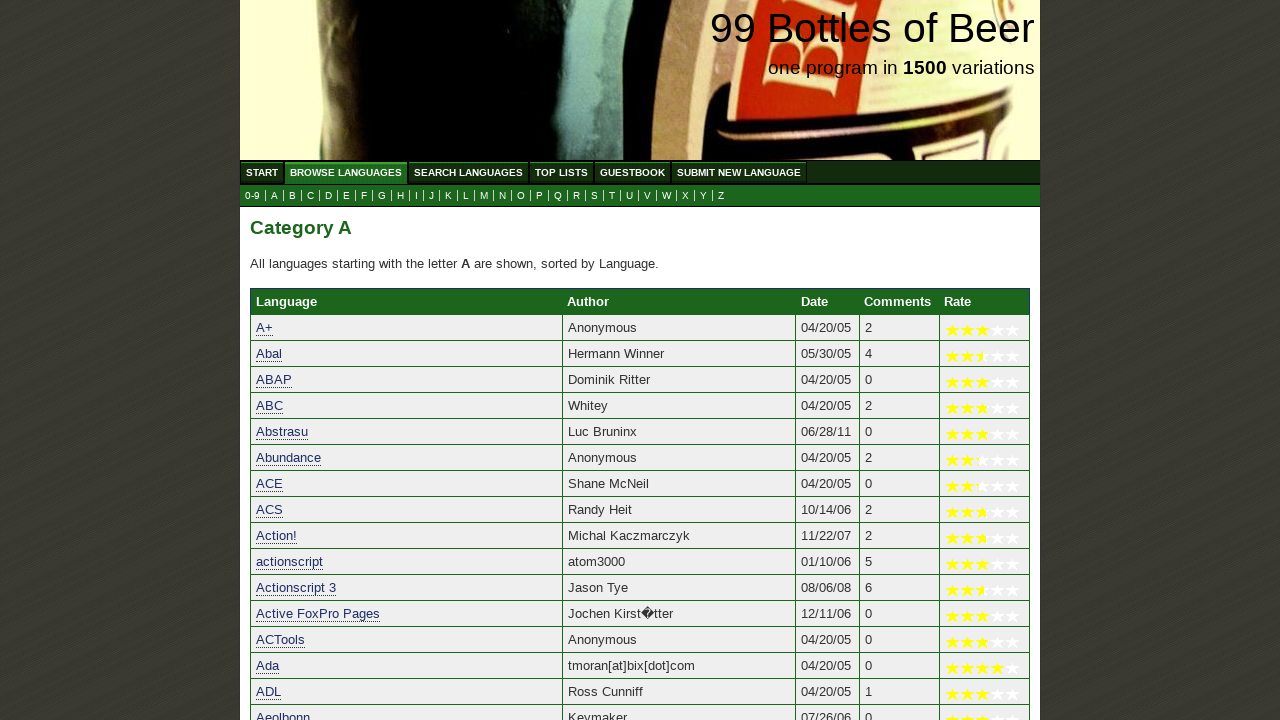

Waited for Author header to be displayed in table
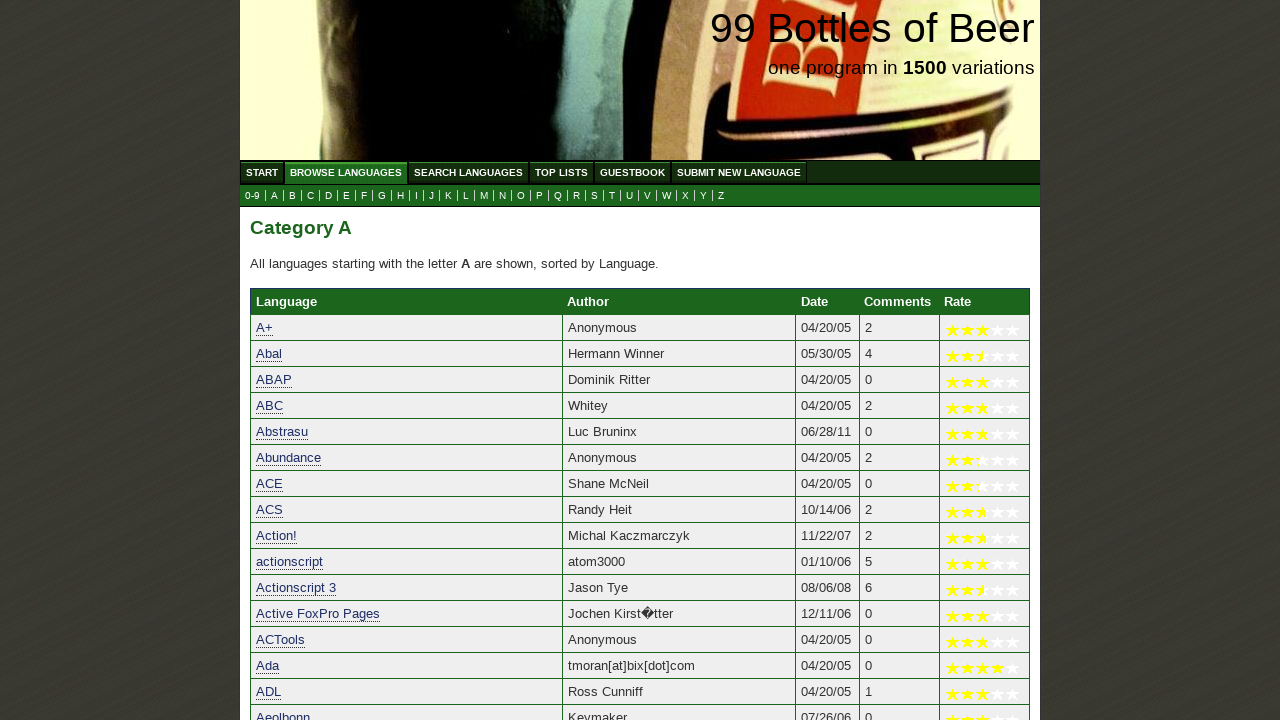

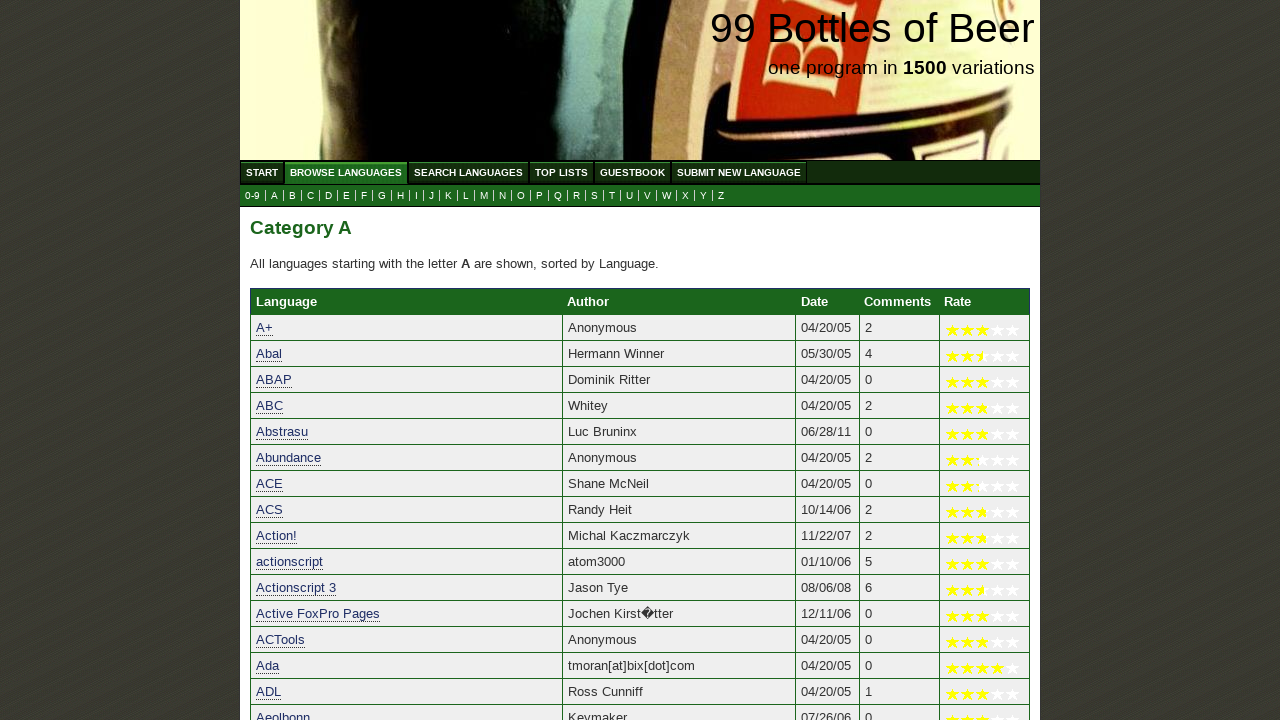